Tests dropdown functionality by navigating to the Dropdown page and selecting different options from the dropdown menu.

Starting URL: https://the-internet.herokuapp.com/

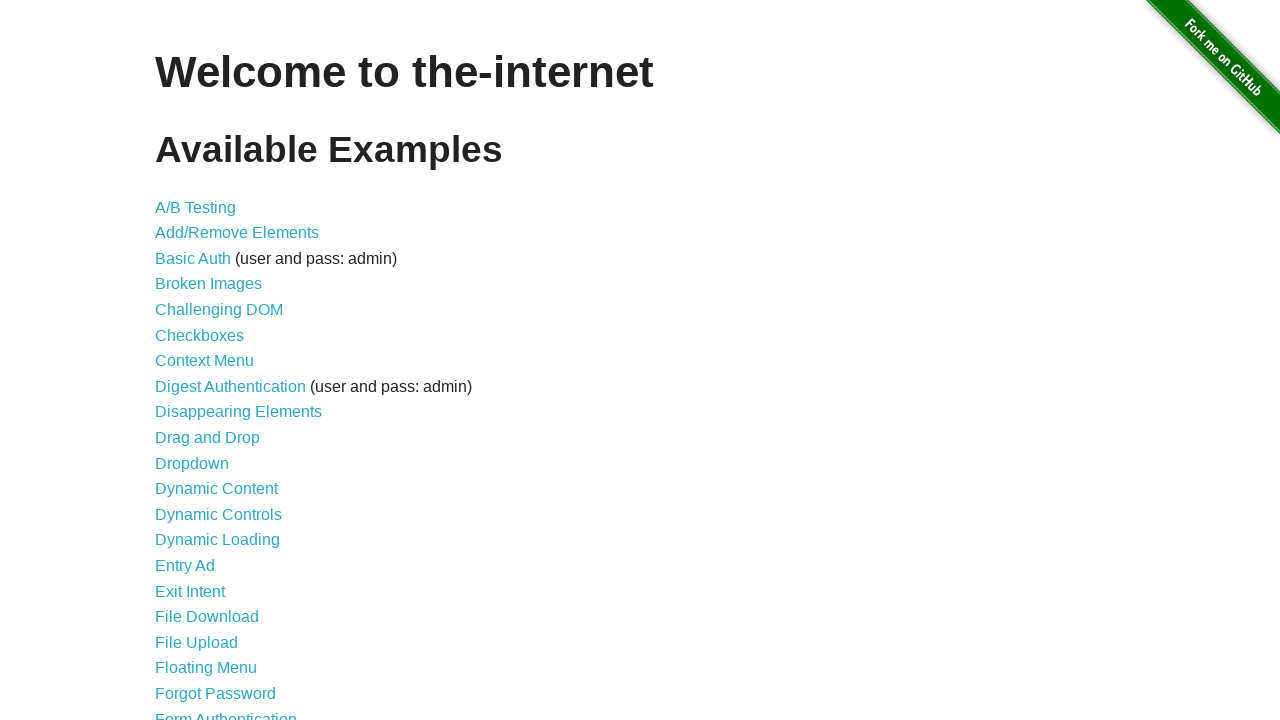

Clicked on Dropdown link to navigate to dropdown page at (192, 463) on a[href='/dropdown']
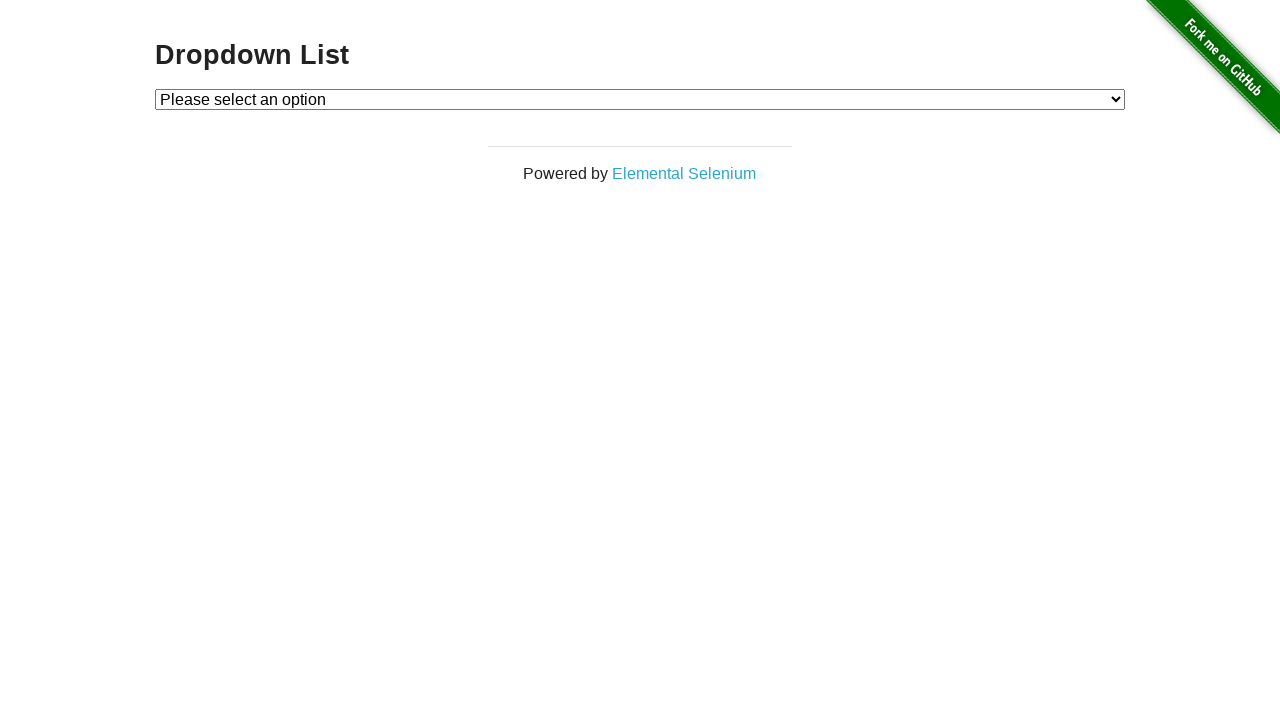

Dropdown menu loaded and is visible
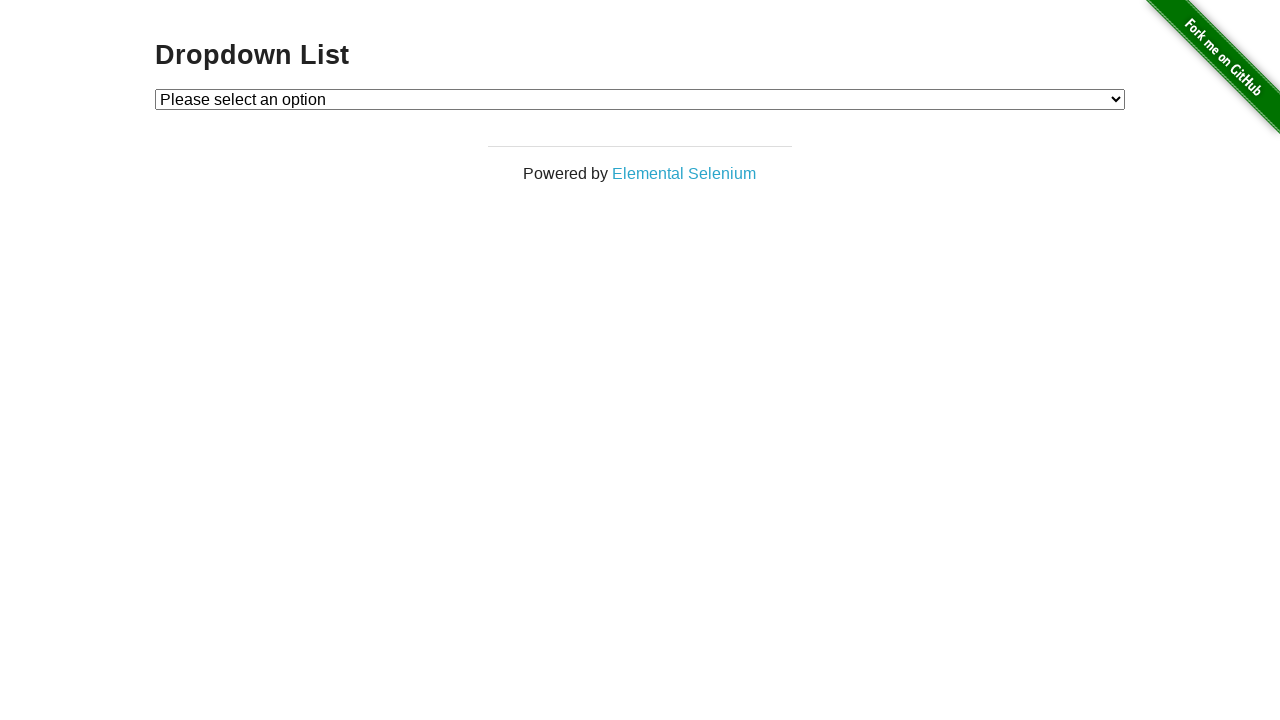

Selected first dropdown option (index 1) on #dropdown
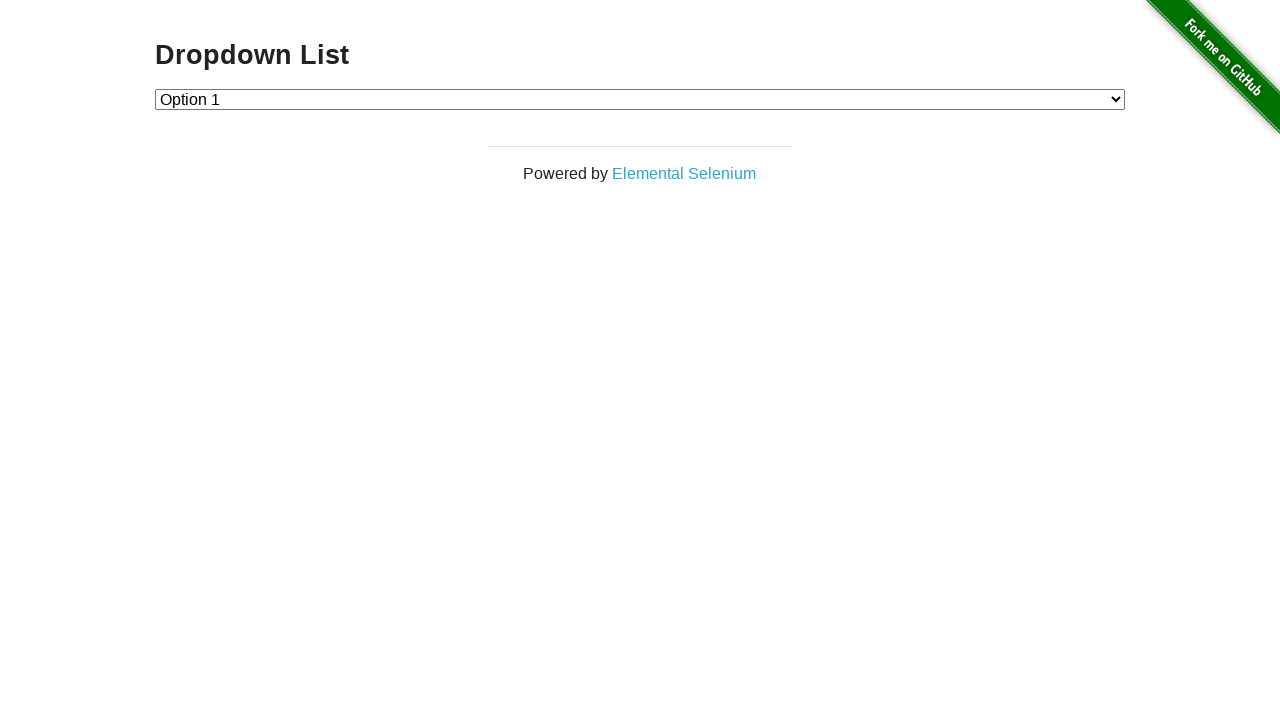

Verified that first option (value '1') is selected
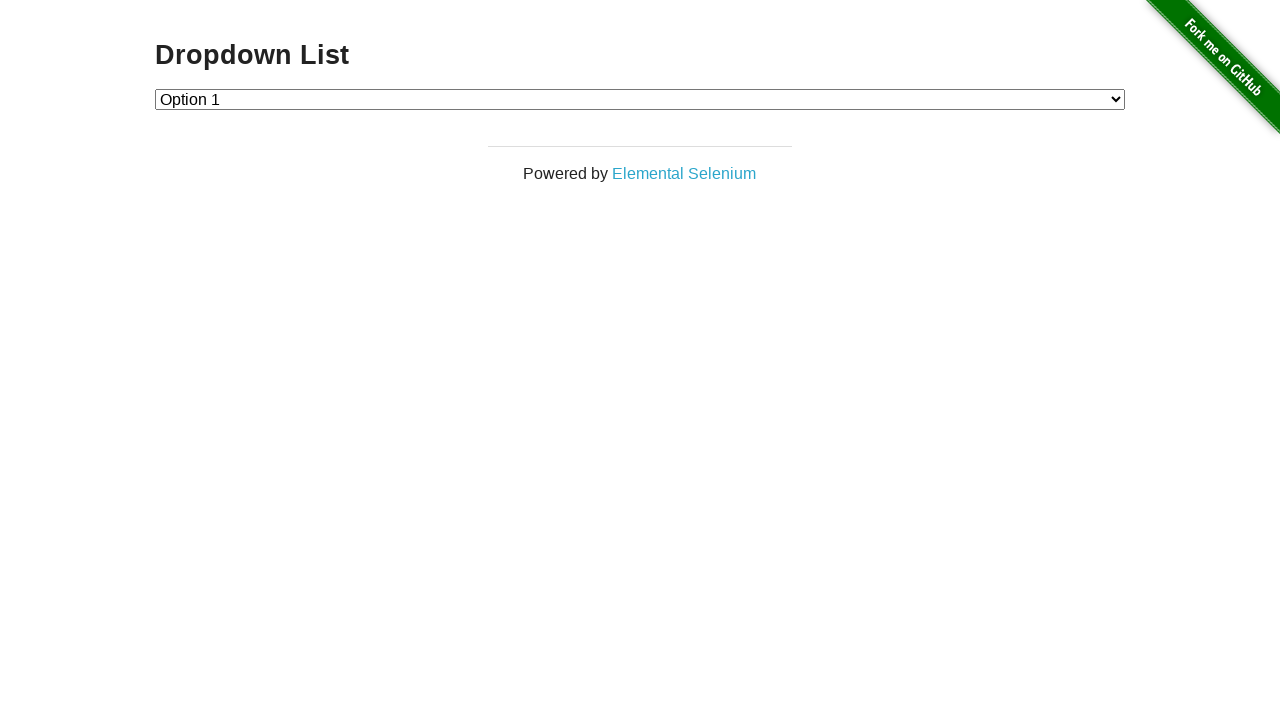

Selected second dropdown option (index 2) on #dropdown
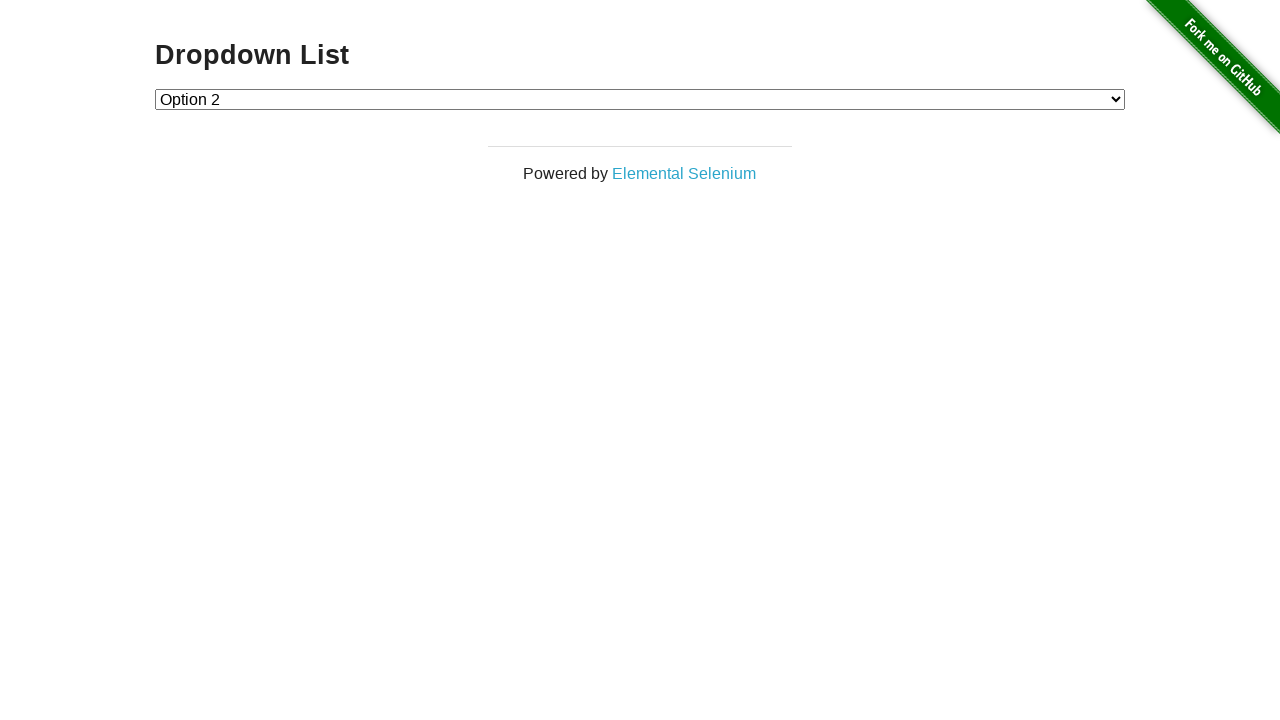

Verified that second option (value '2') is selected
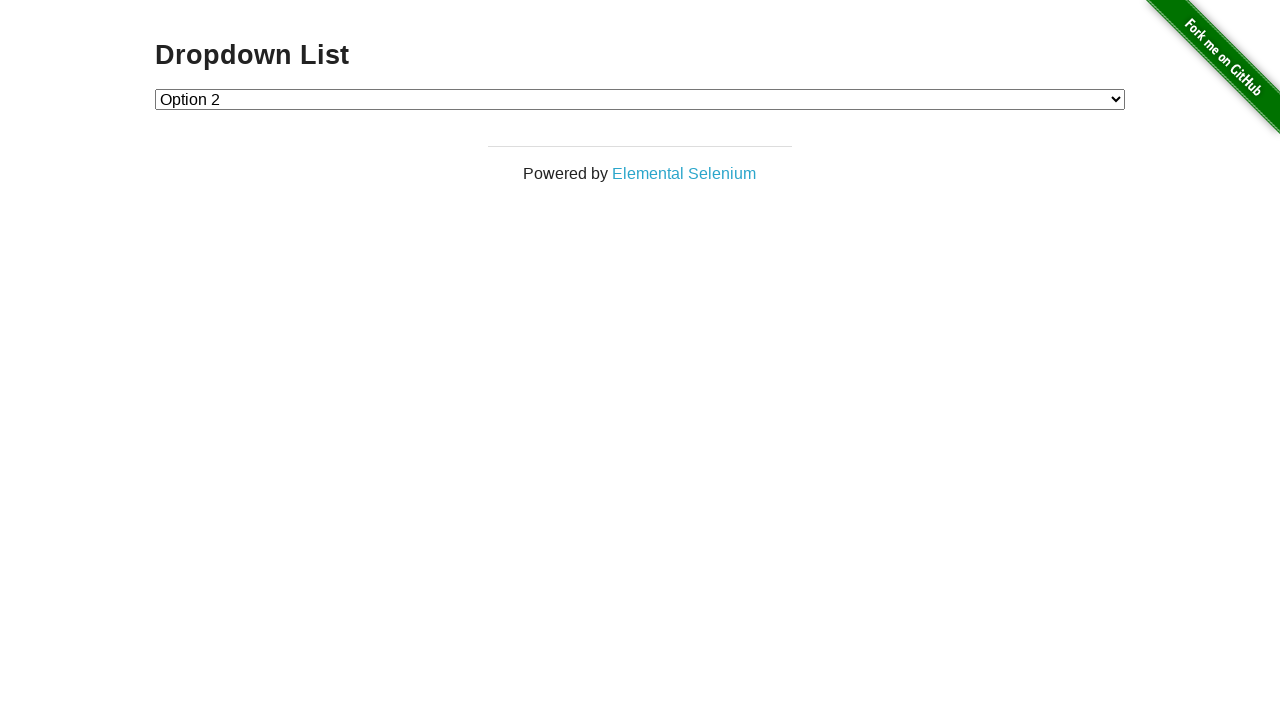

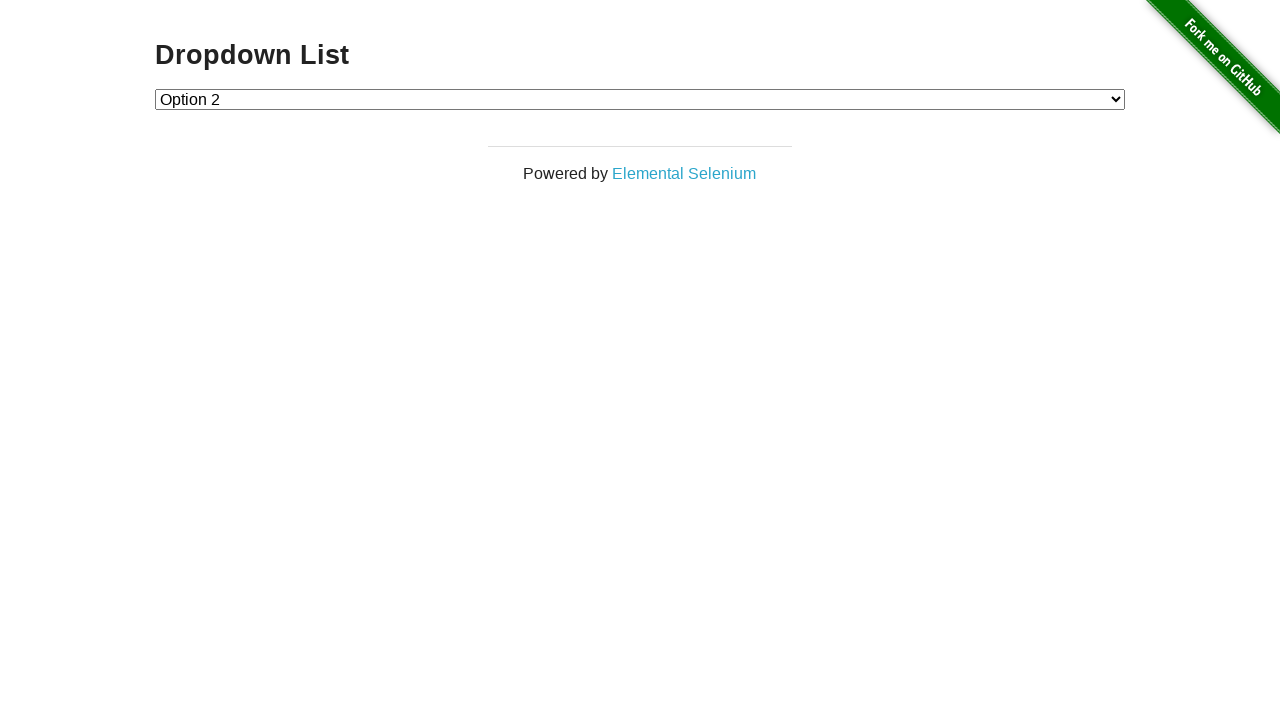